Tests scrolling down and then scrolling back up on a webpage

Starting URL: https://www.krafttechnologie.com/

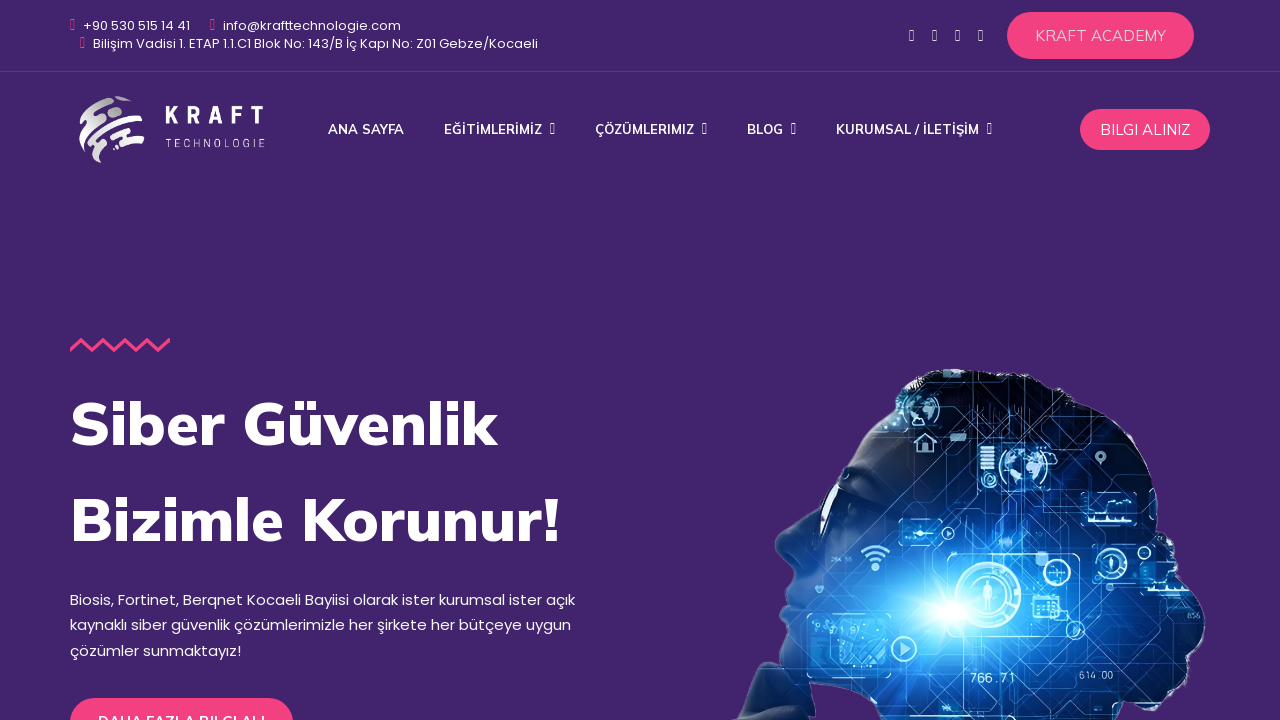

Scrolled down the page by 3000 pixels
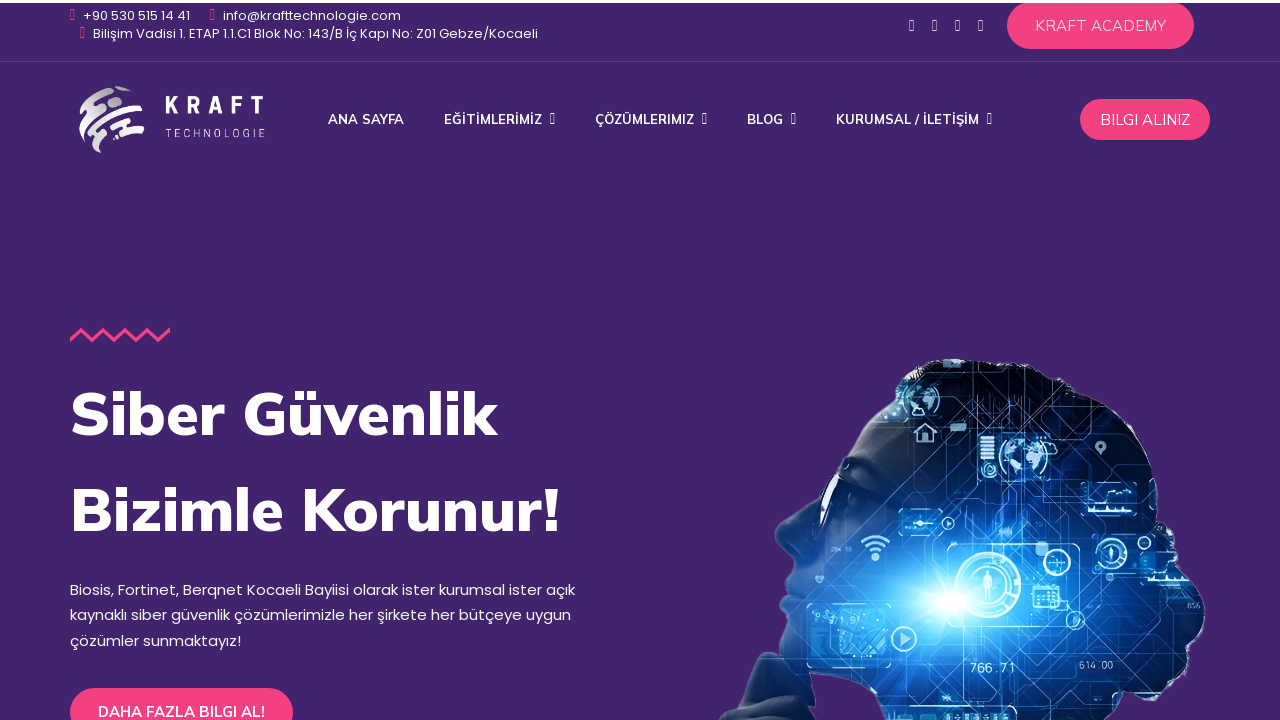

Waited 1 second to observe the scroll position
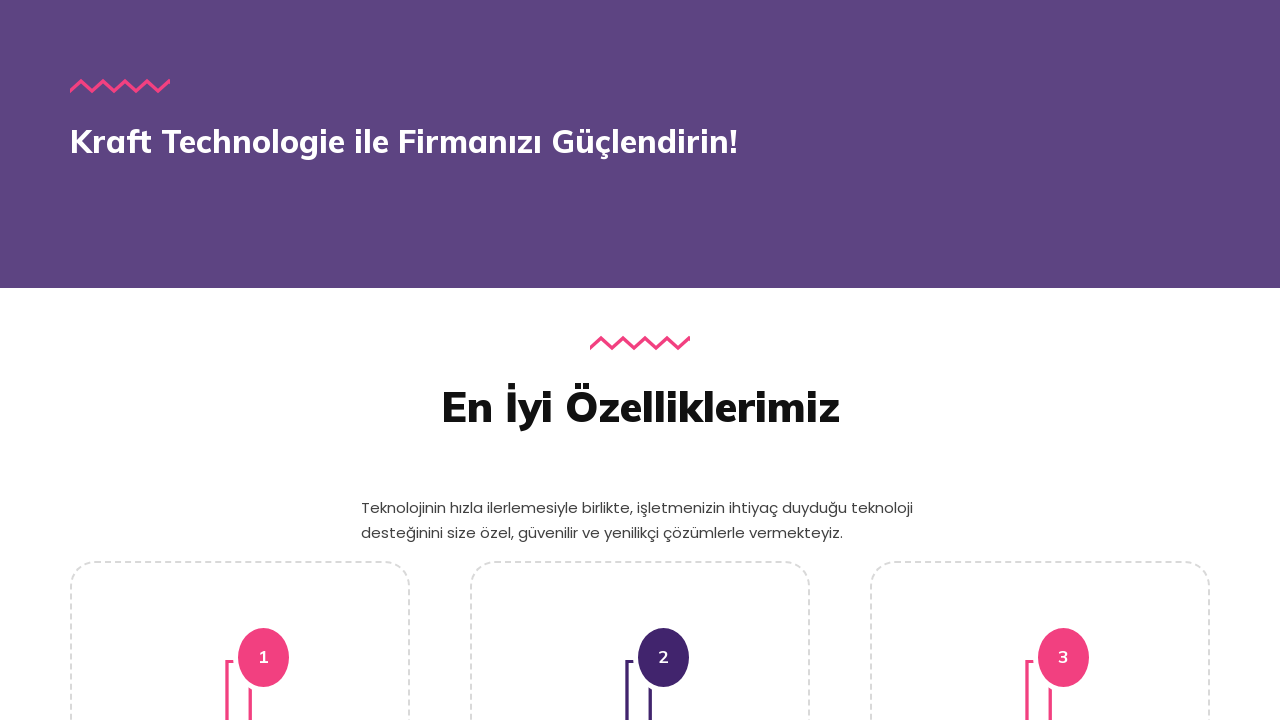

Scrolled back up the page by 3000 pixels
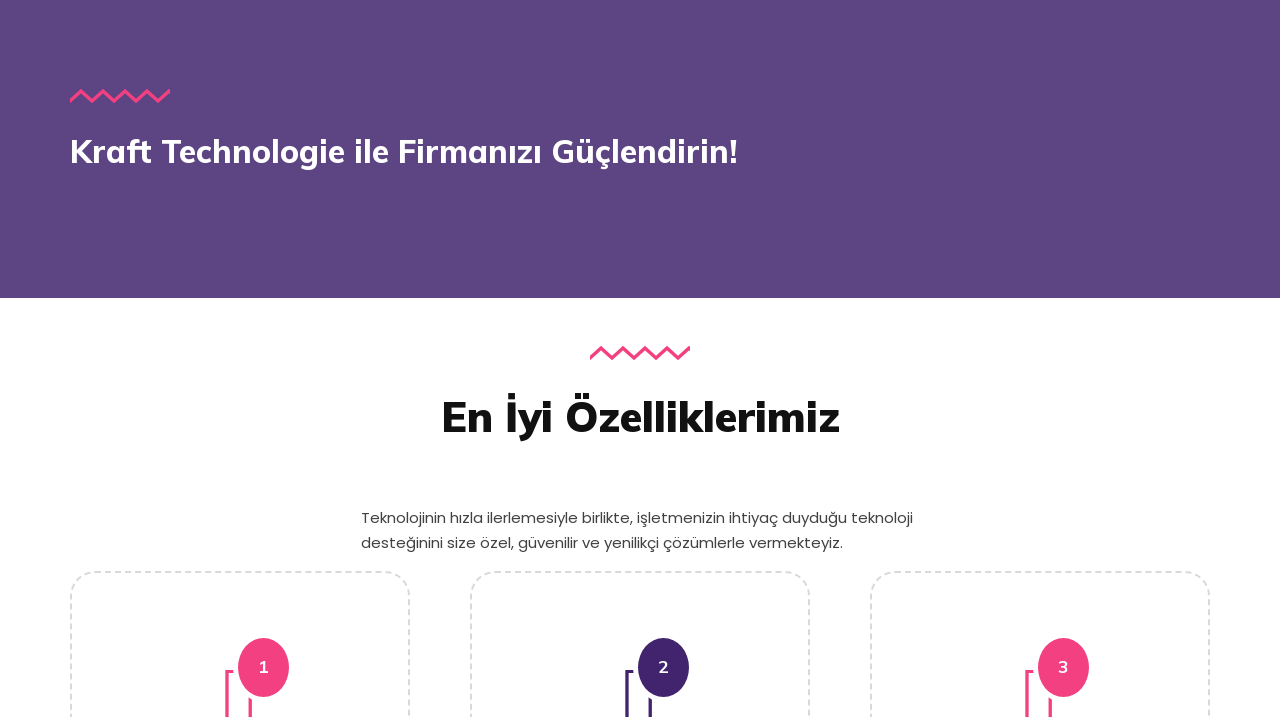

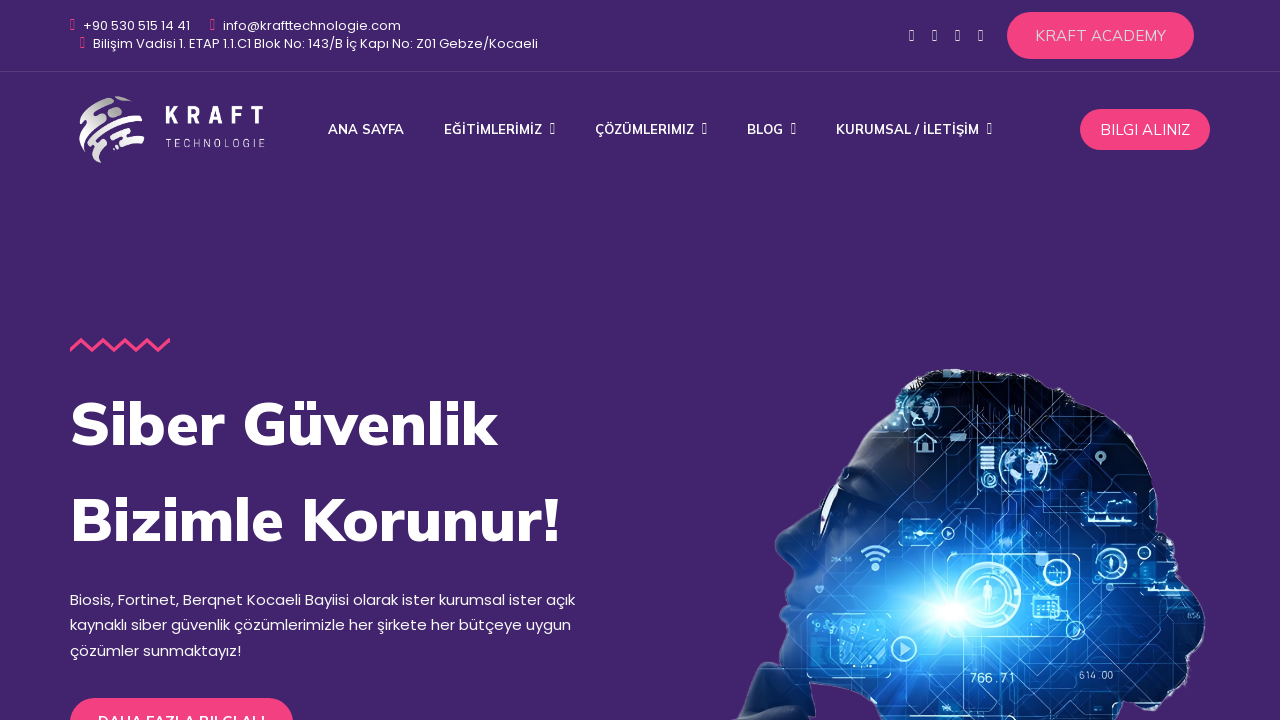